Tests keyboard input functionality by clicking on a name field, typing text into it, and clicking a button

Starting URL: https://formy-project.herokuapp.com/keypress

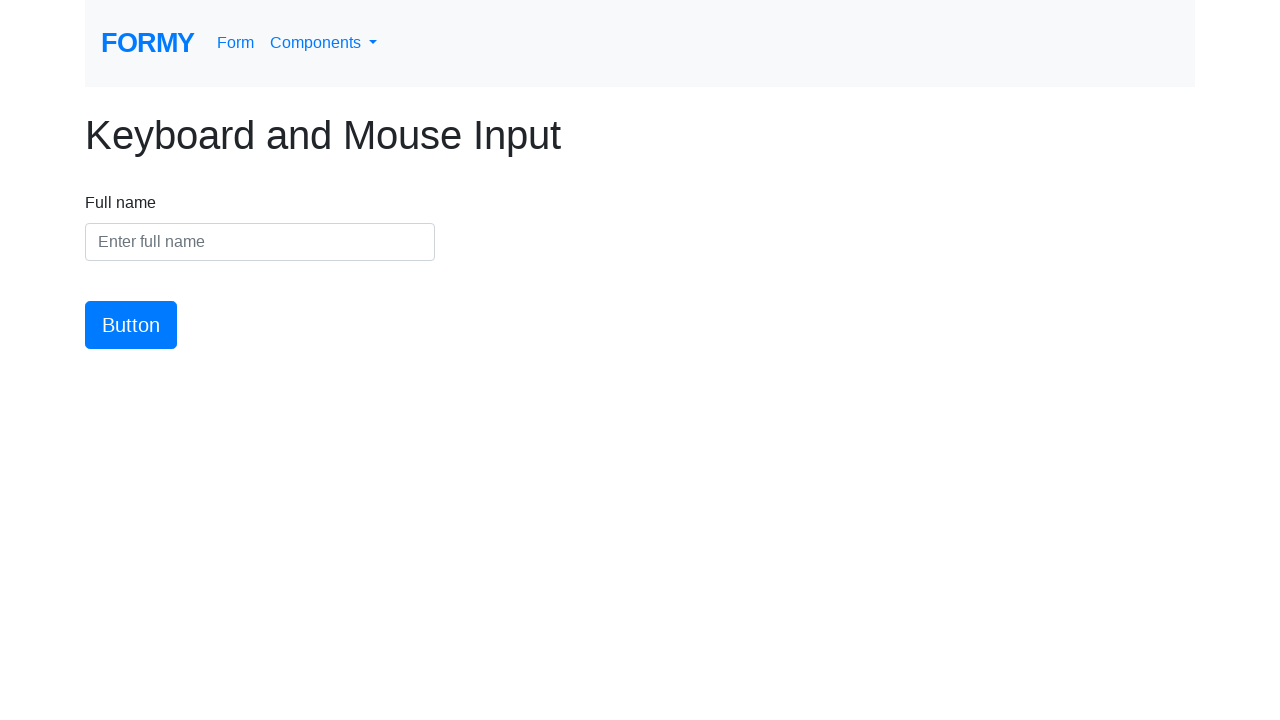

Clicked on the name input field to focus it at (260, 242) on #name
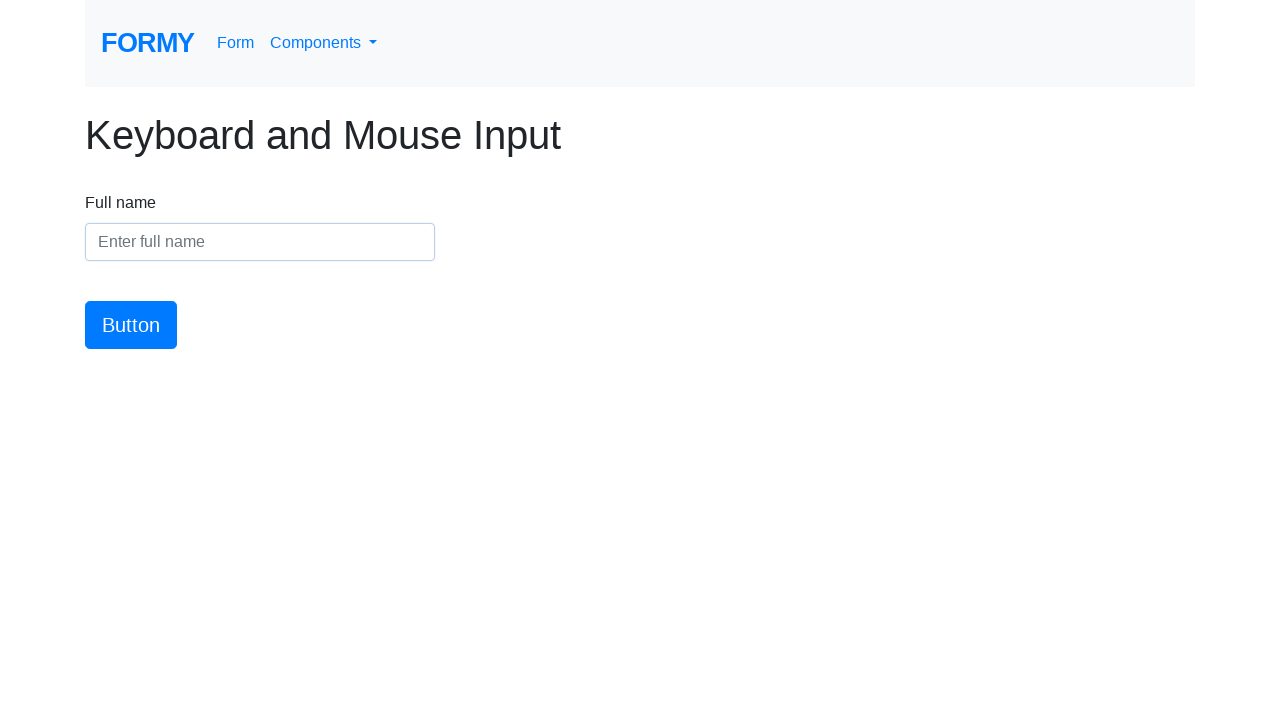

Typed 'Hello!!!' into the name field on #name
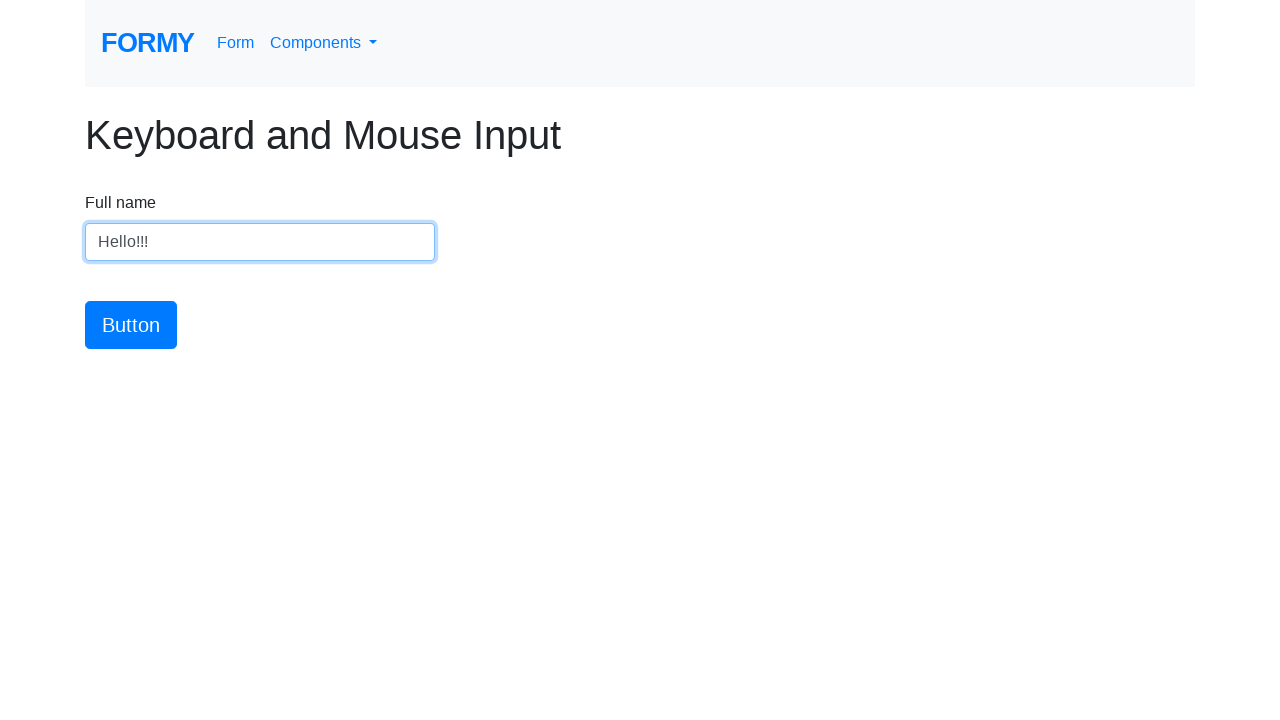

Clicked the submit button at (131, 325) on #button
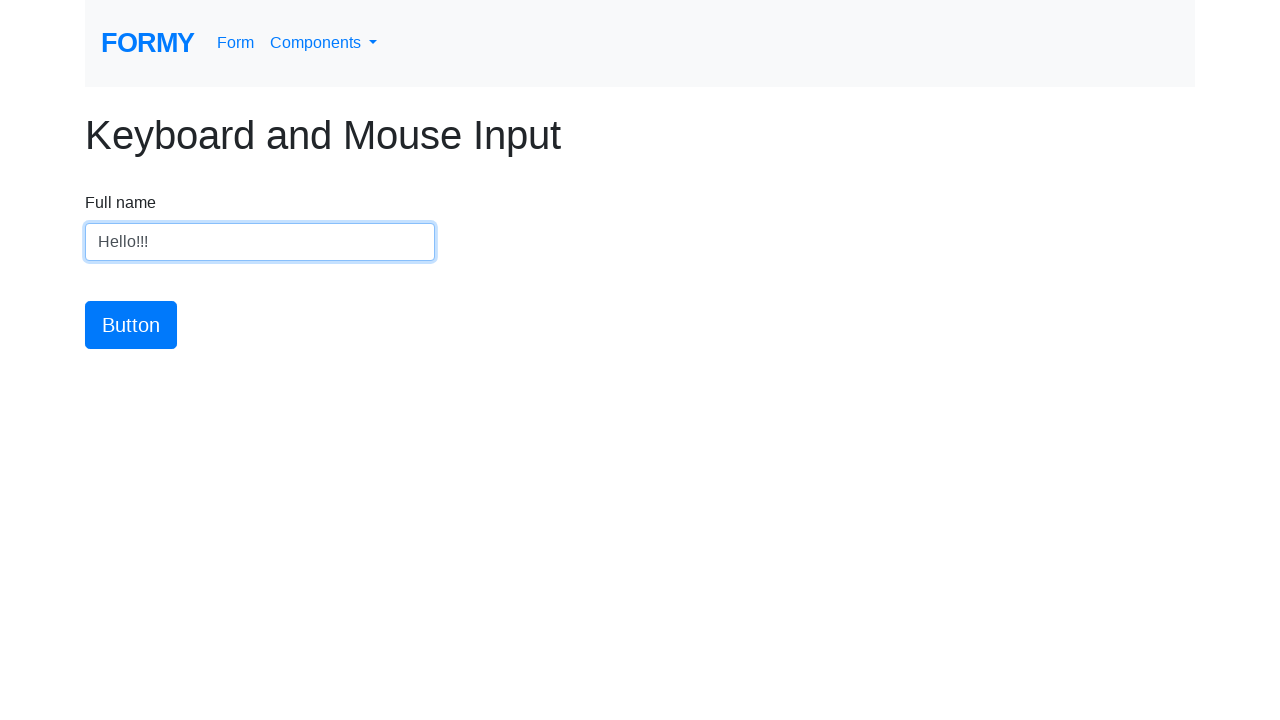

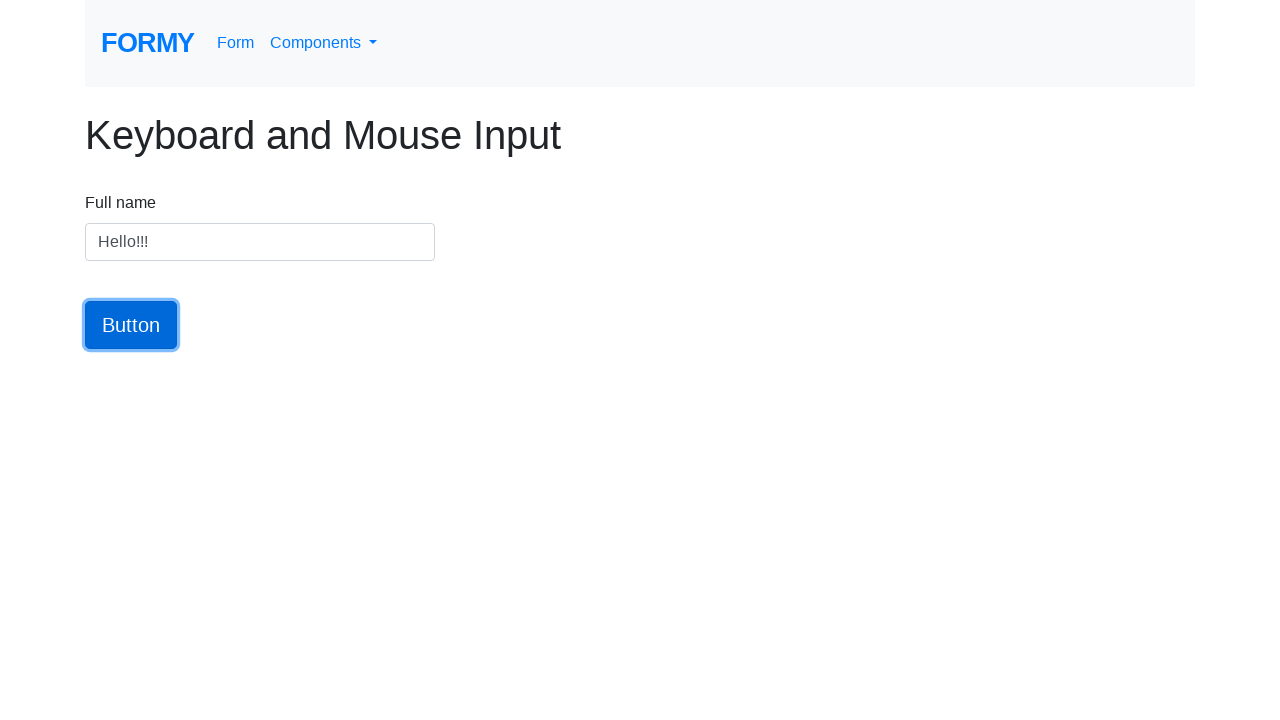